Tests drag and drop functionality on jQueryUI demo page by dragging an element and dropping it onto a target area within an iframe

Starting URL: https://jqueryui.com/droppable/

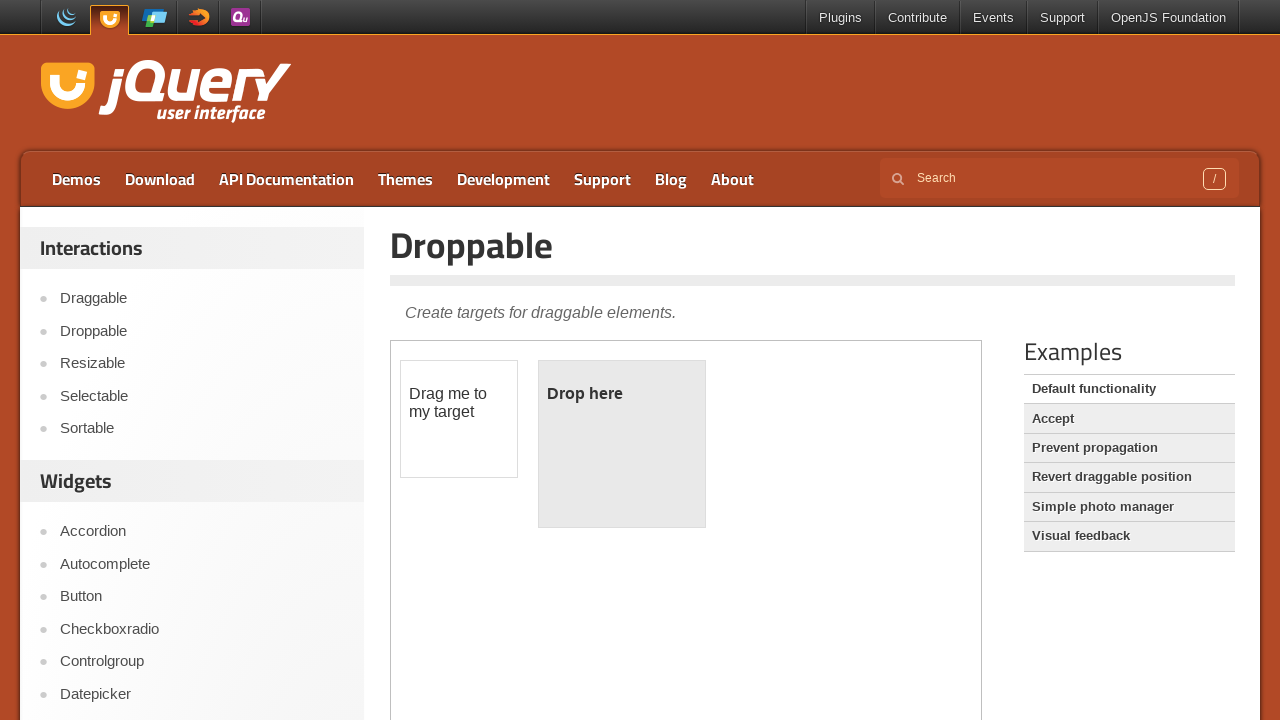

Located the iframe containing the drag and drop demo
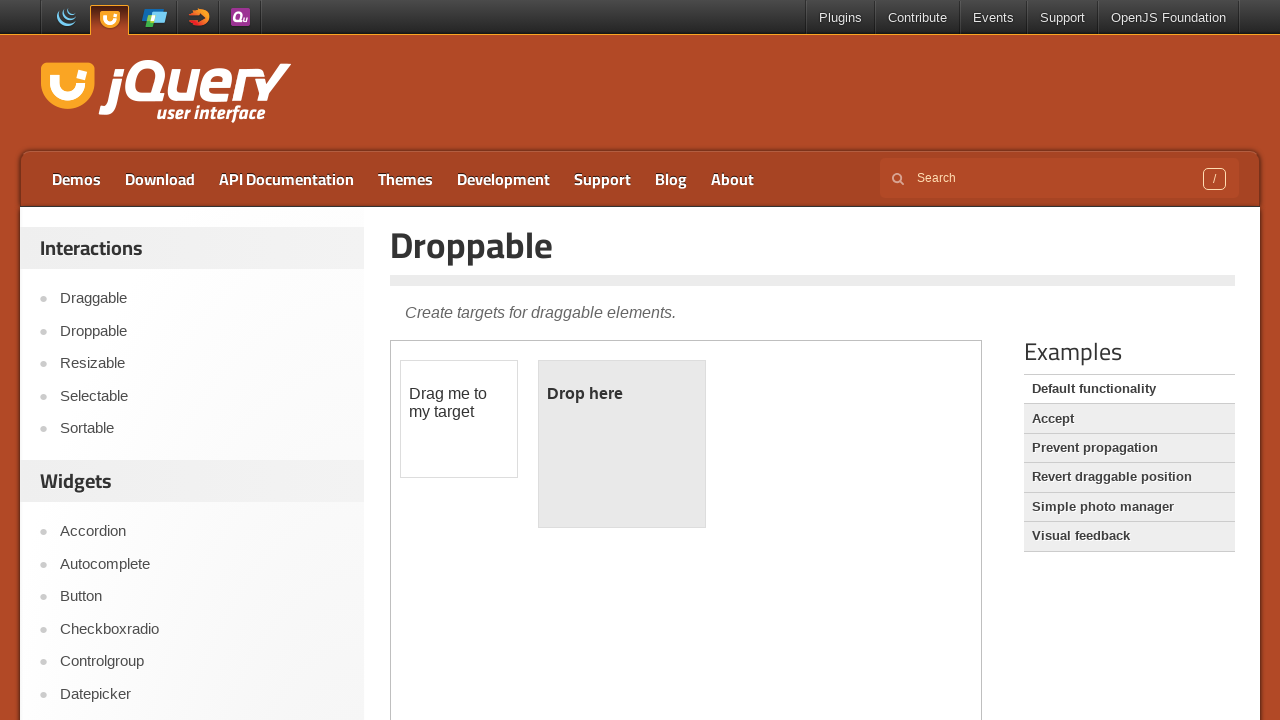

Located the draggable element with ID 'draggable'
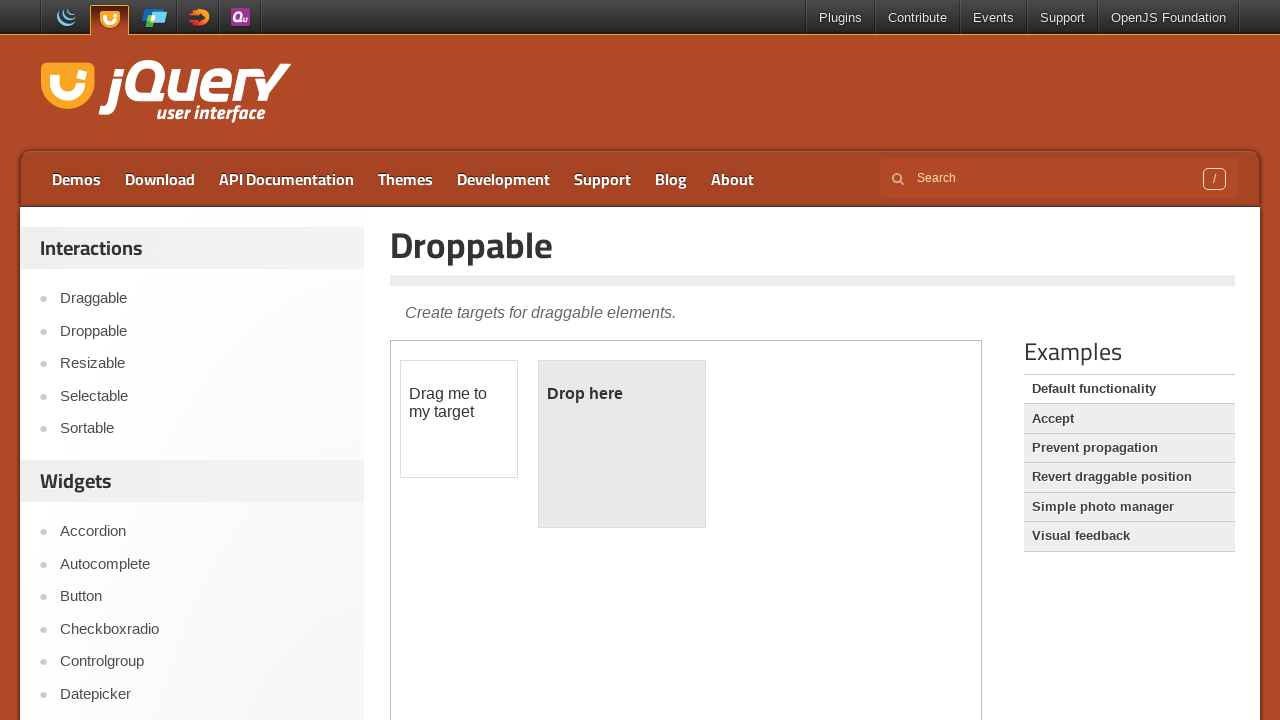

Located the droppable target element with ID 'droppable'
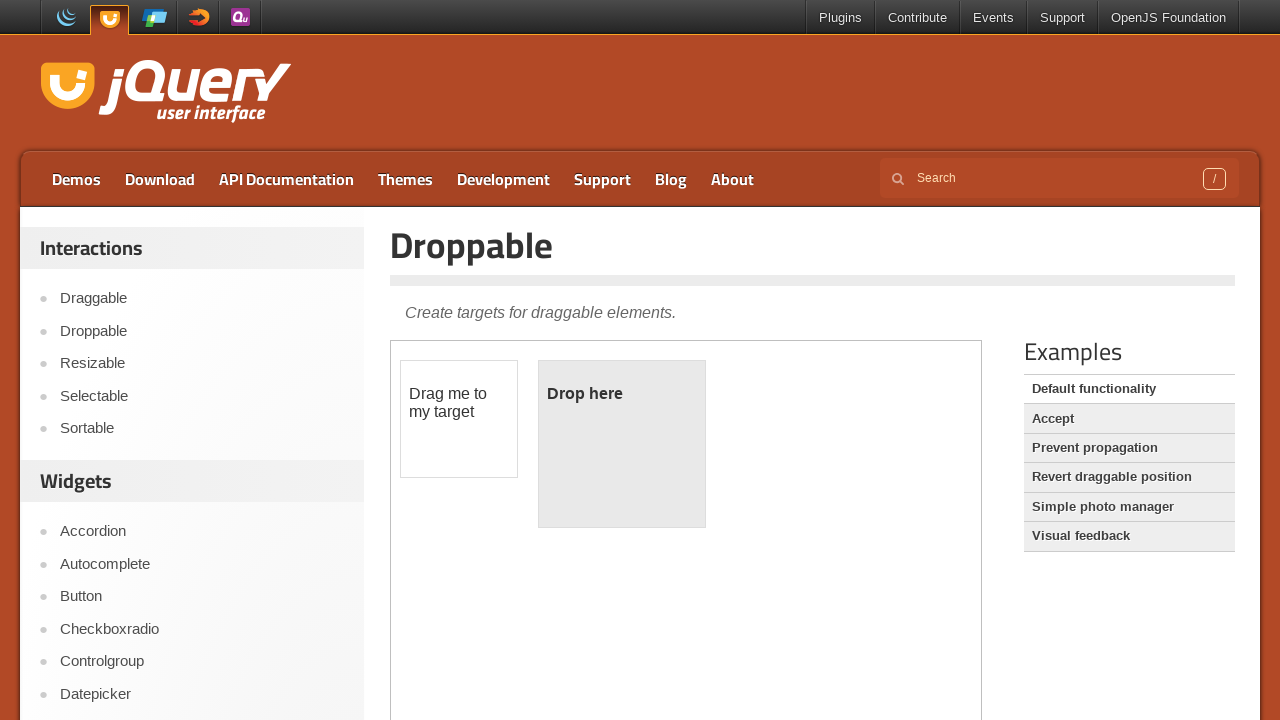

Dragged the draggable element onto the droppable target area at (622, 444)
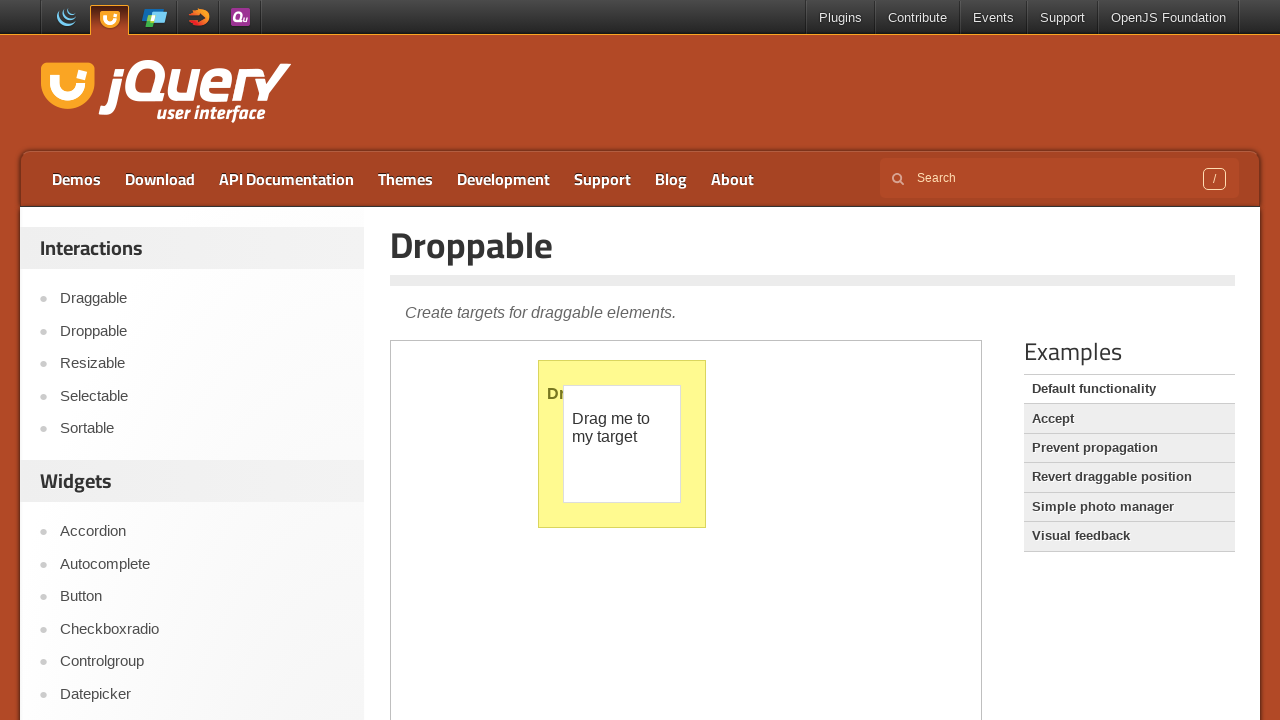

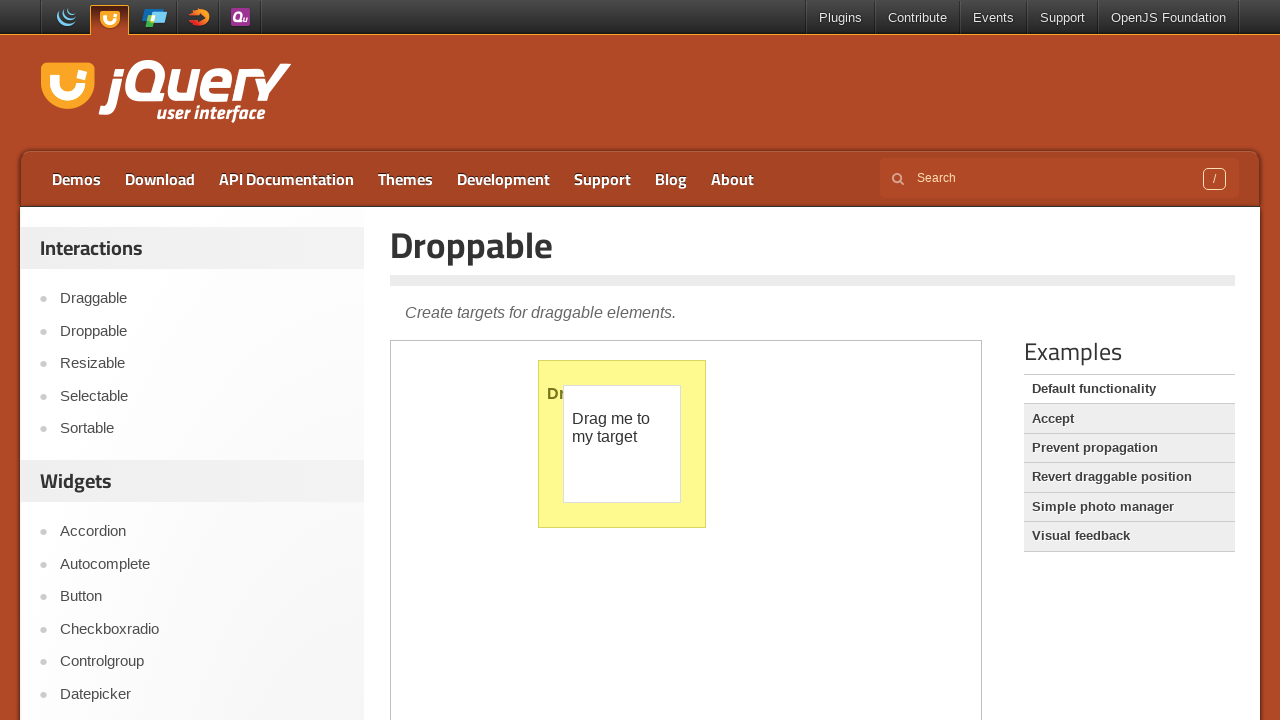